Tests the sorting functionality of a vegetable/fruit table by clicking on the column header and verifying that the items are sorted alphabetically

Starting URL: https://rahulshettyacademy.com/seleniumPractise/#/offers

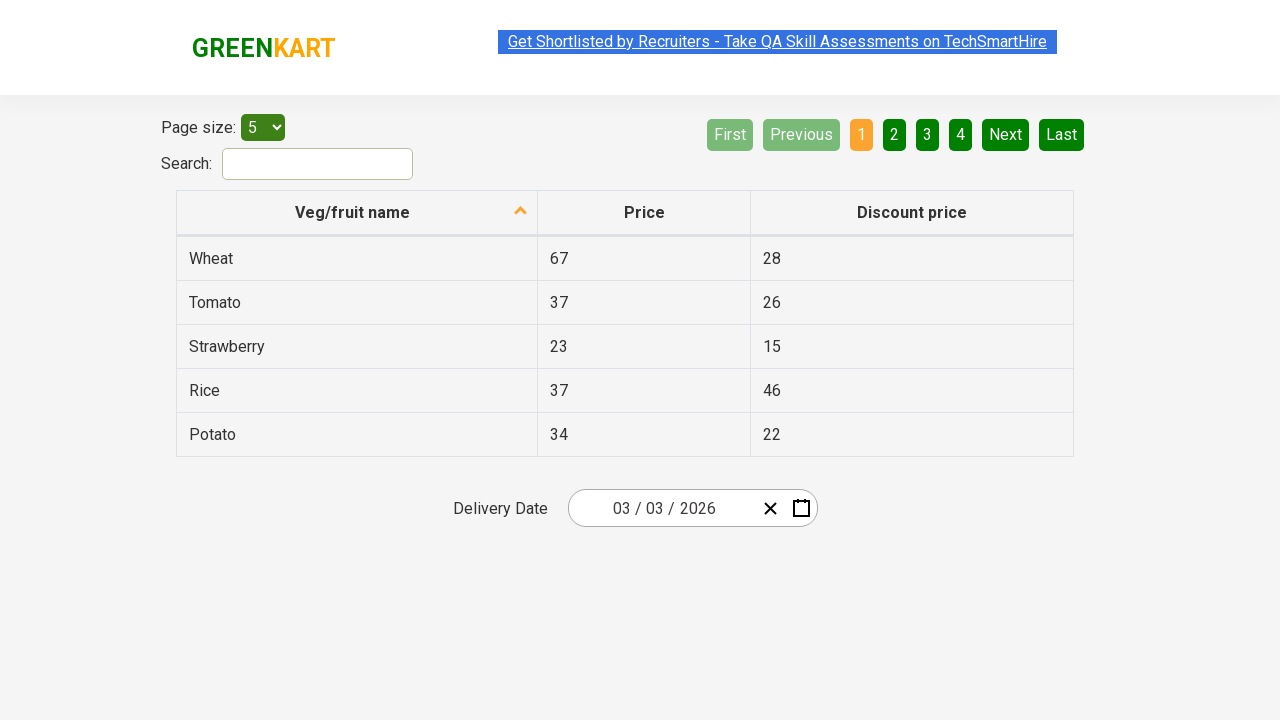

Clicked 'Veg/fruit name' column header to sort at (353, 212) on xpath=//span[text()='Veg/fruit name']
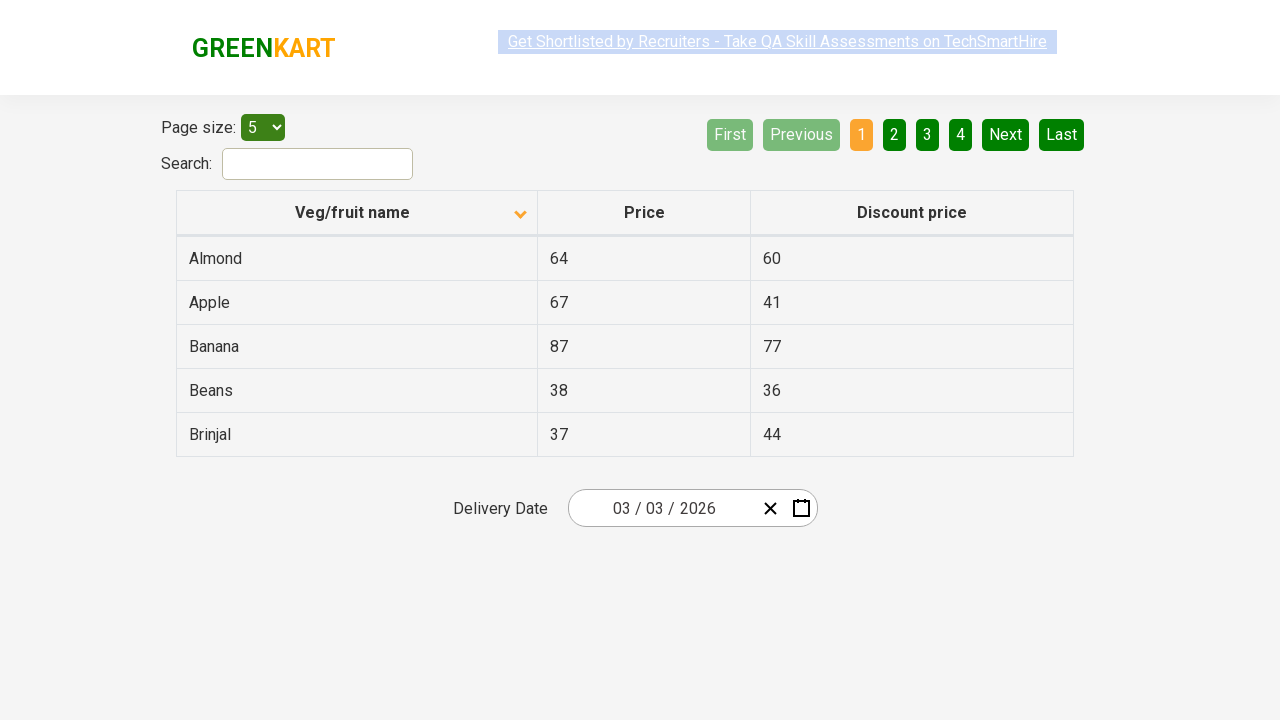

Waited for table to load and be sorted
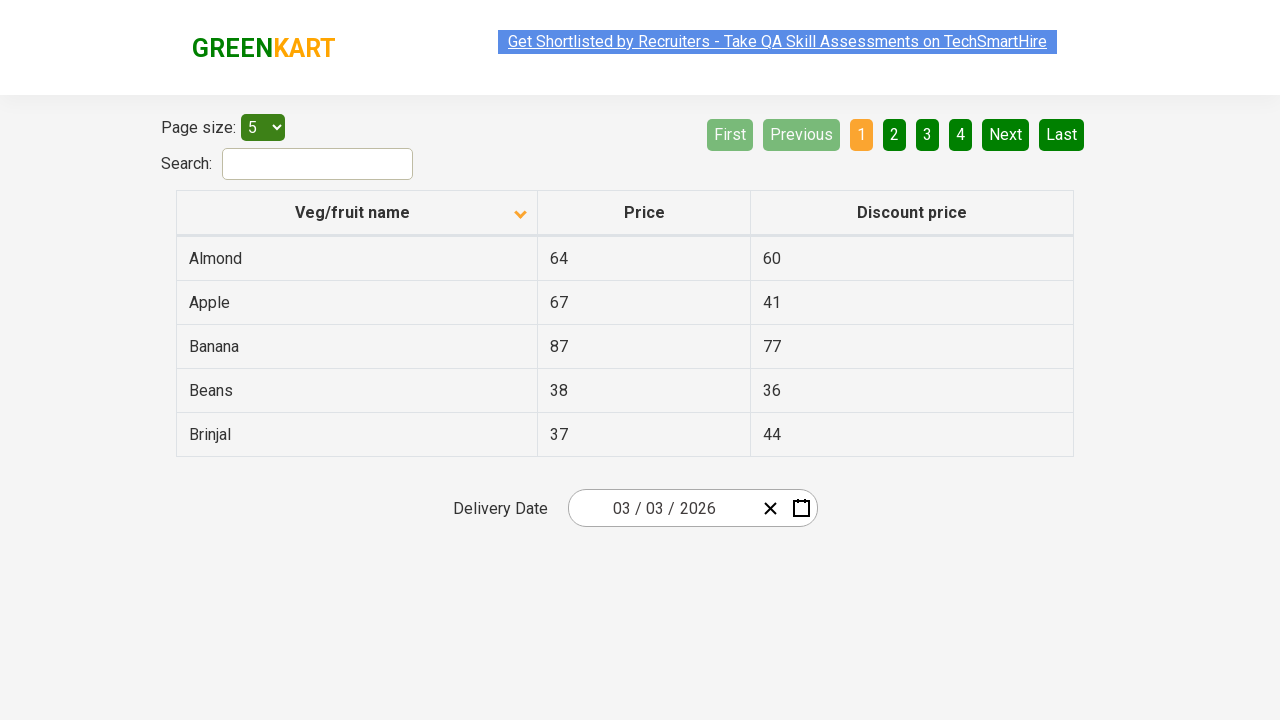

Collected all vegetable/fruit names from first column
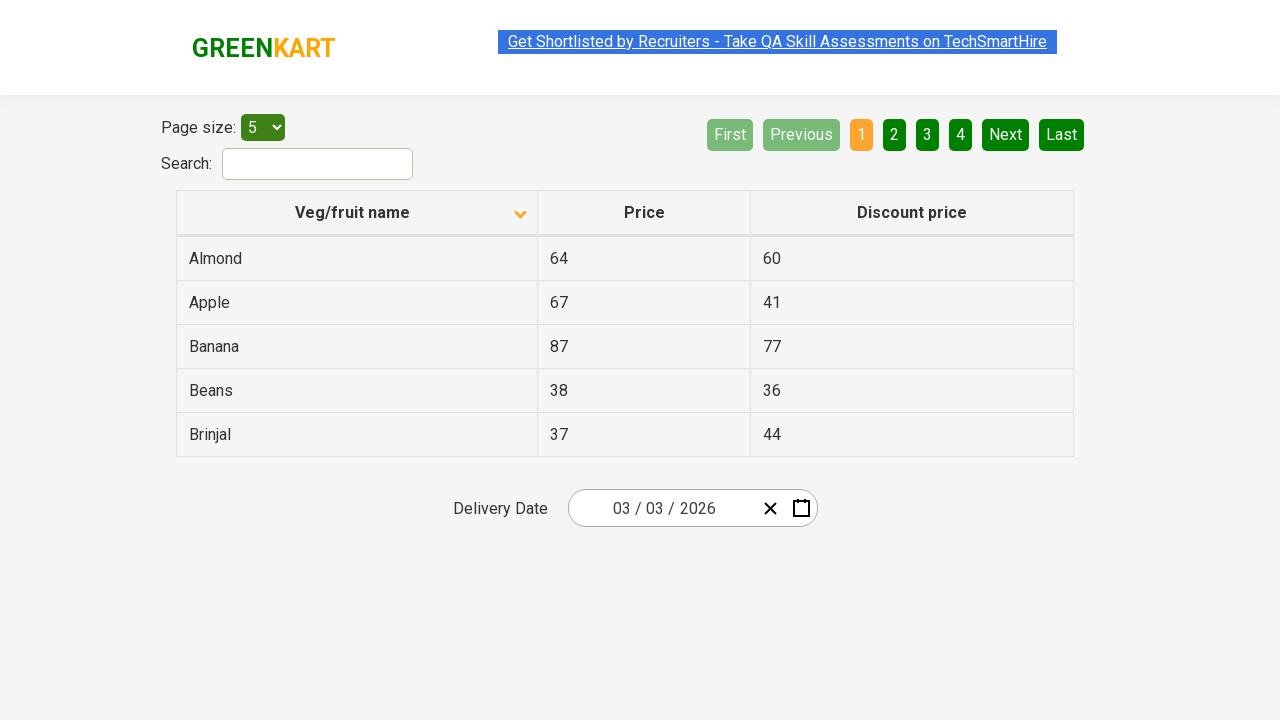

Extracted text content from all column elements
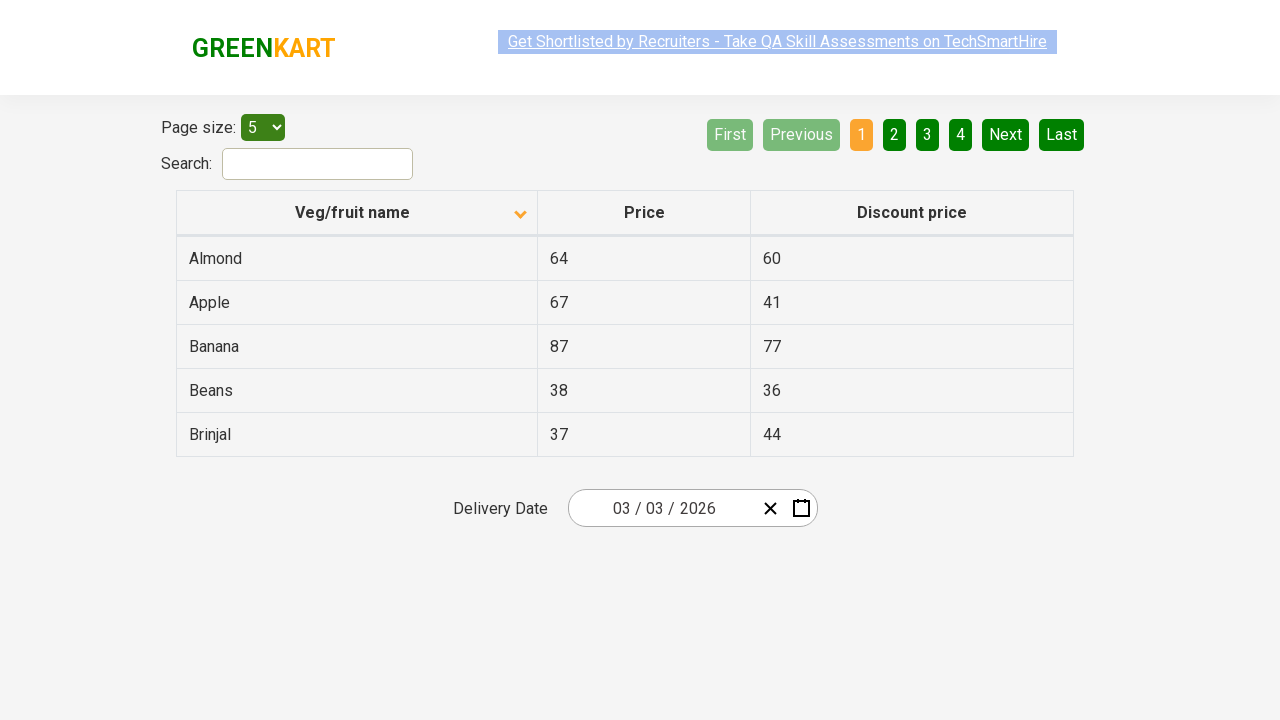

Created a copy of the browser-sorted vegetable list
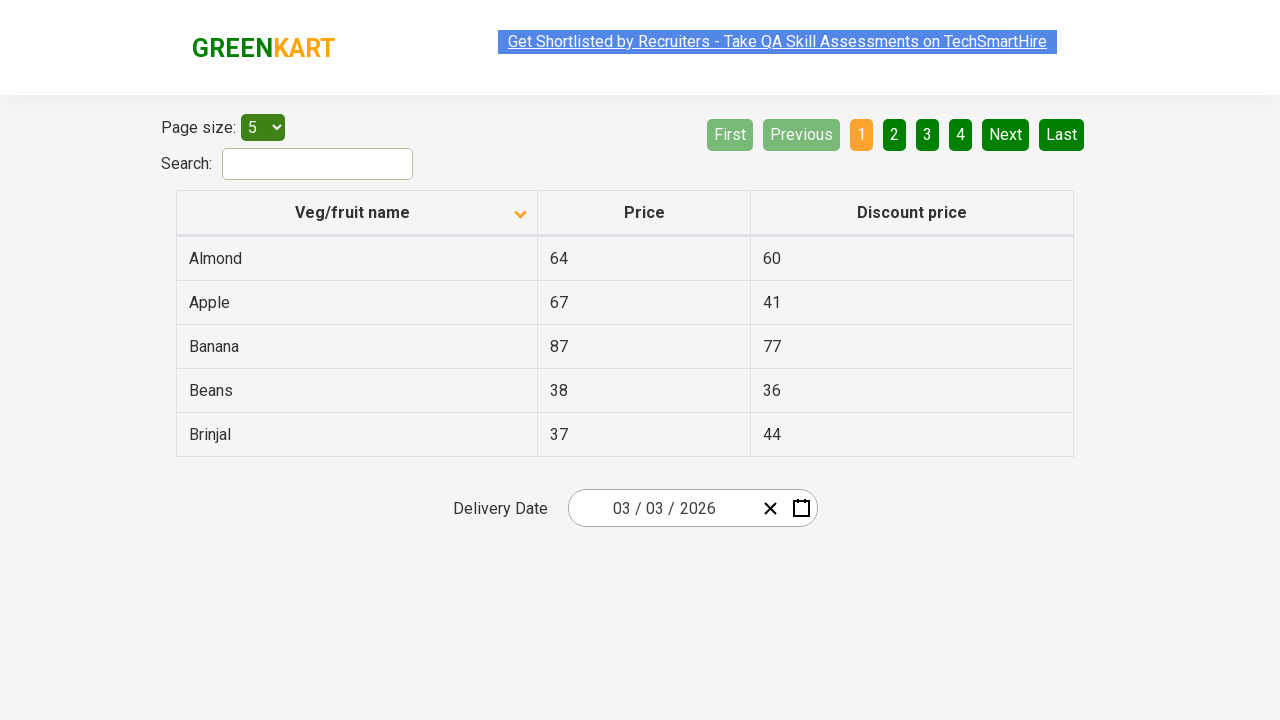

Sorted the vegetable list alphabetically in Python
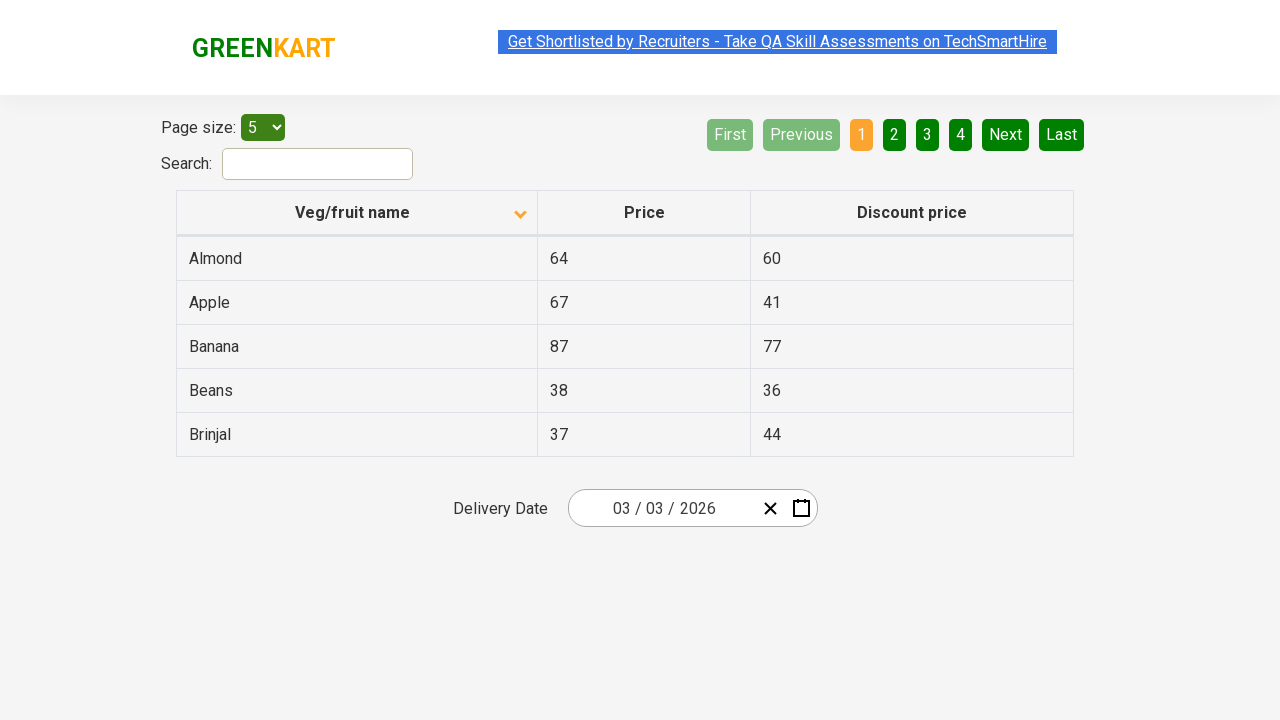

Verified that browser-sorted list matches Python-sorted list - sorting is correct
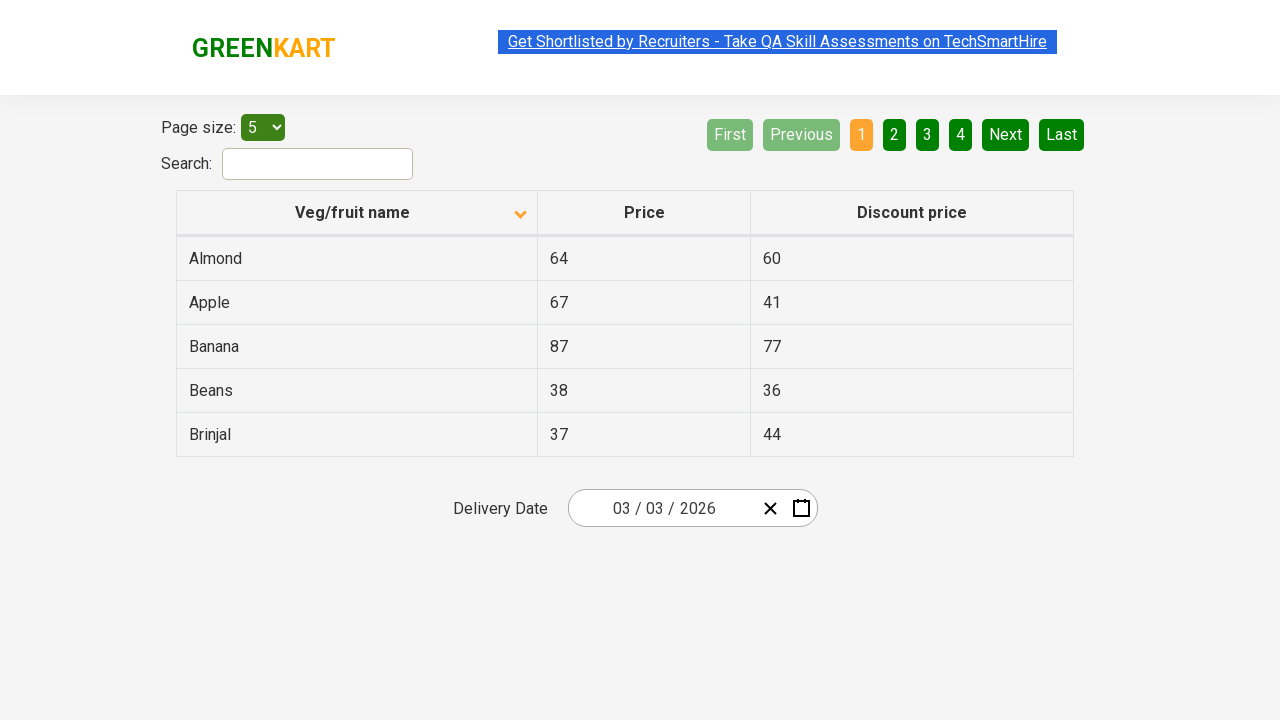

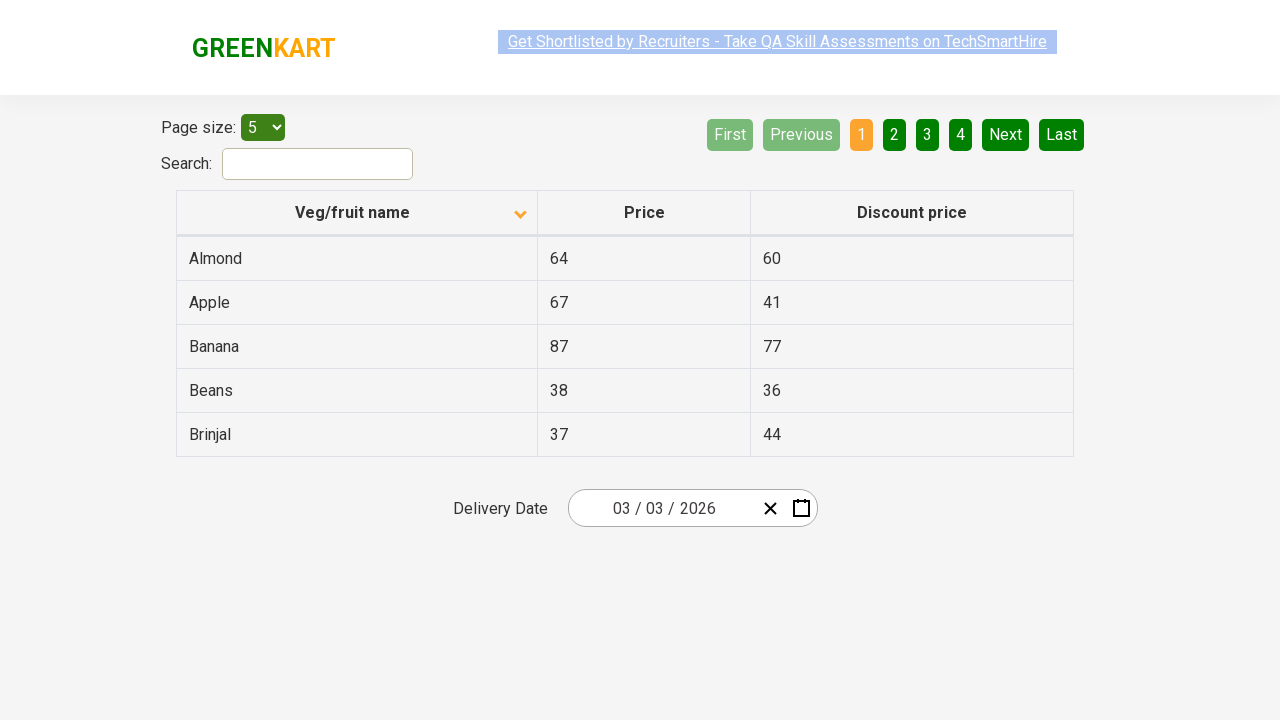